Tests using toggle-all to complete all active tasks while in the Completed filter view.

Starting URL: https://todomvc4tasj.herokuapp.com/

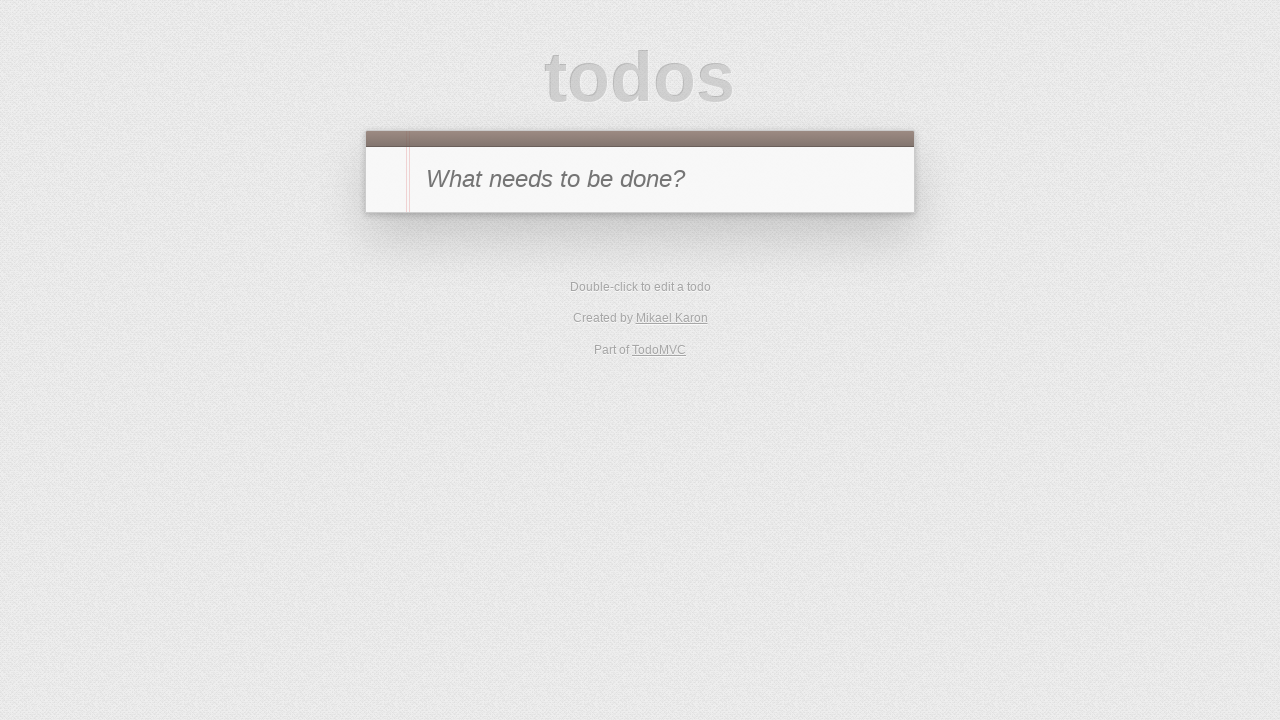

Set up initial state with two active tasks in localStorage
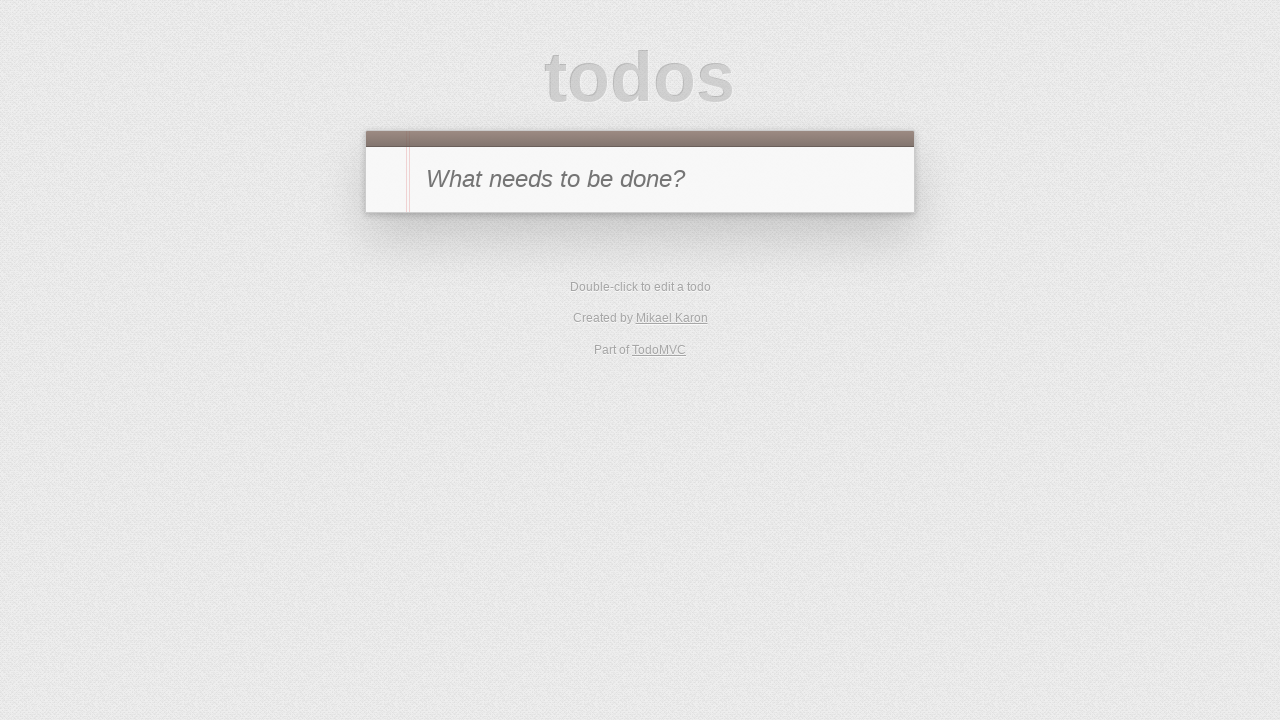

Reloaded page to apply initial state
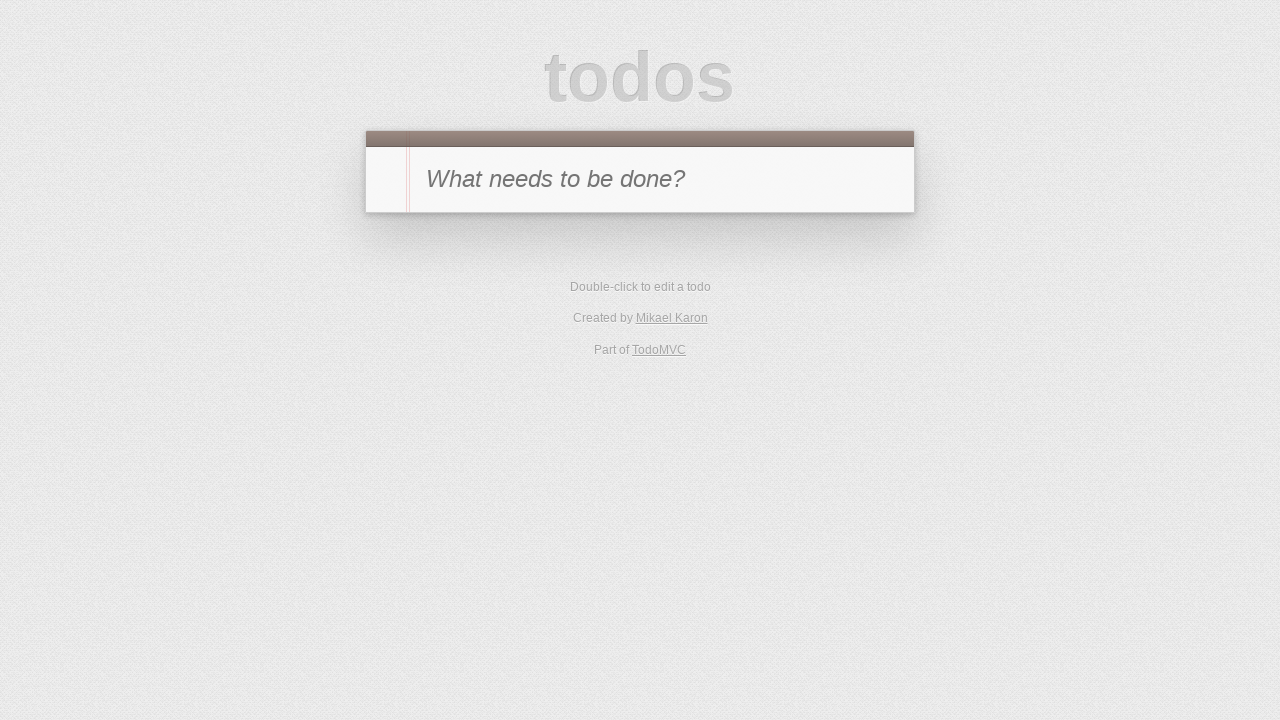

Clicked Completed filter at (676, 351) on text=Completed
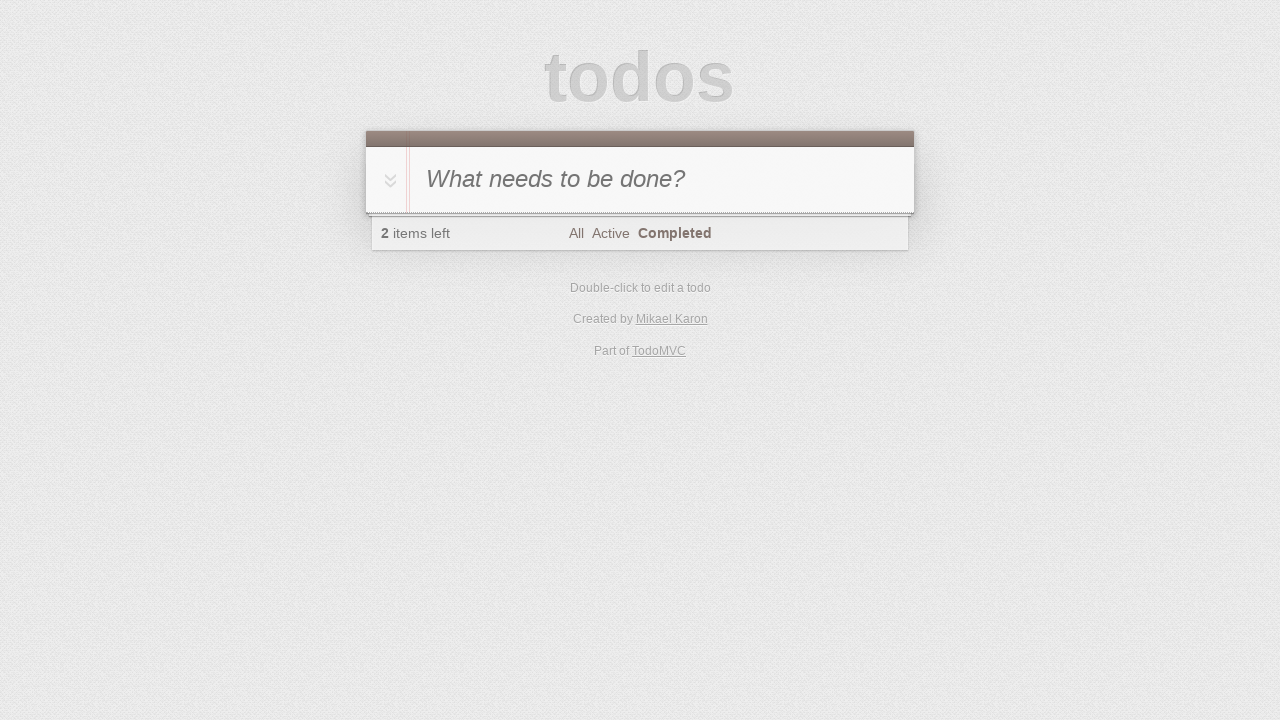

Clicked toggle-all to complete all active tasks at (388, 180) on #toggle-all
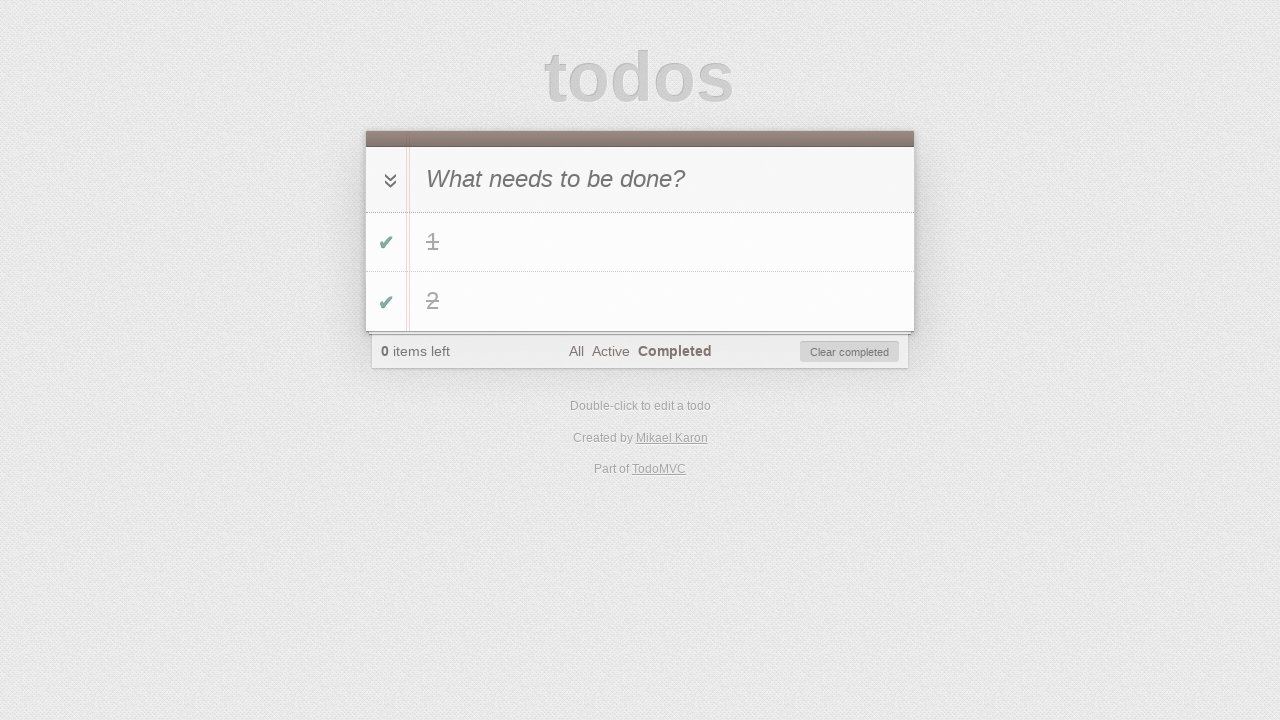

Task '1' is now visible in completed filter
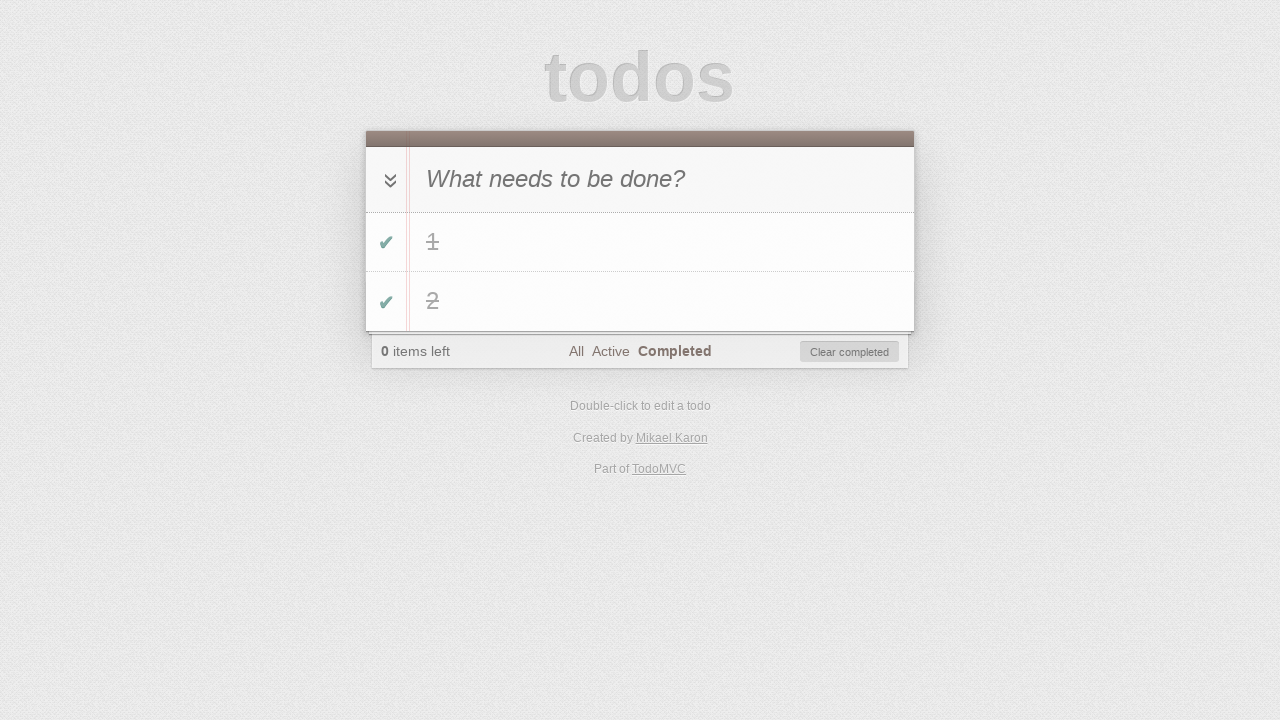

Task '2' is now visible in completed filter
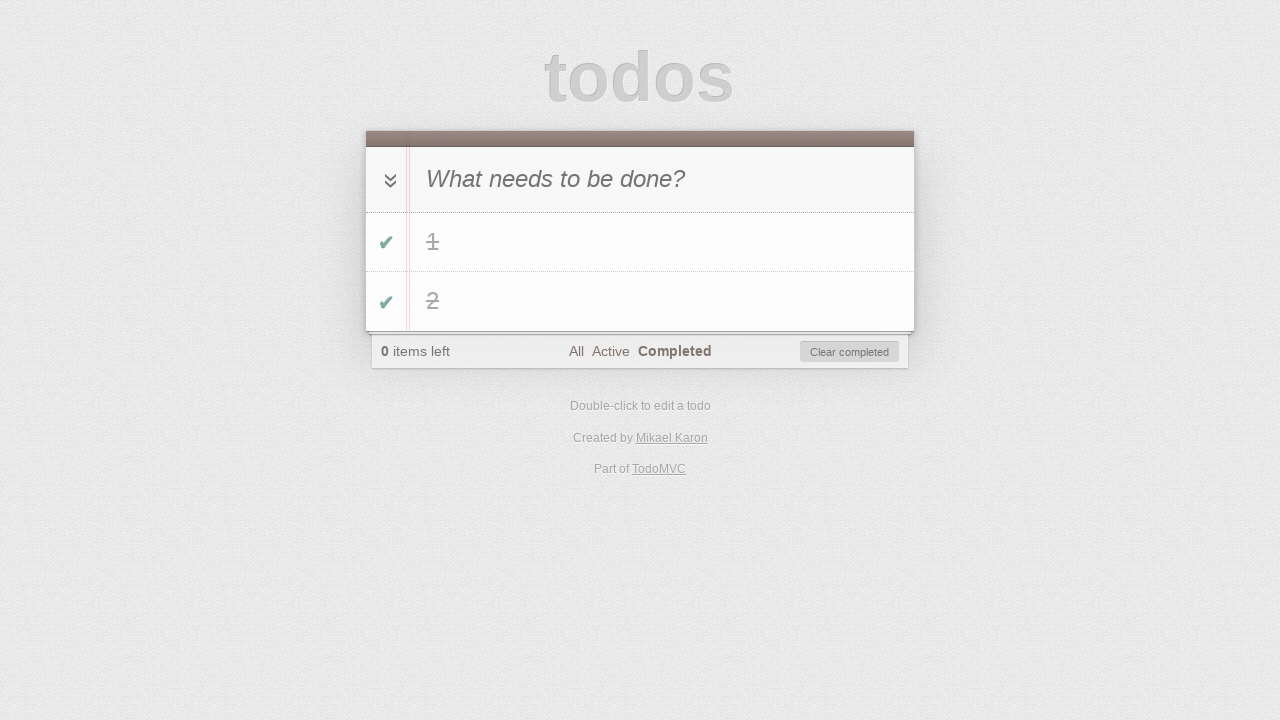

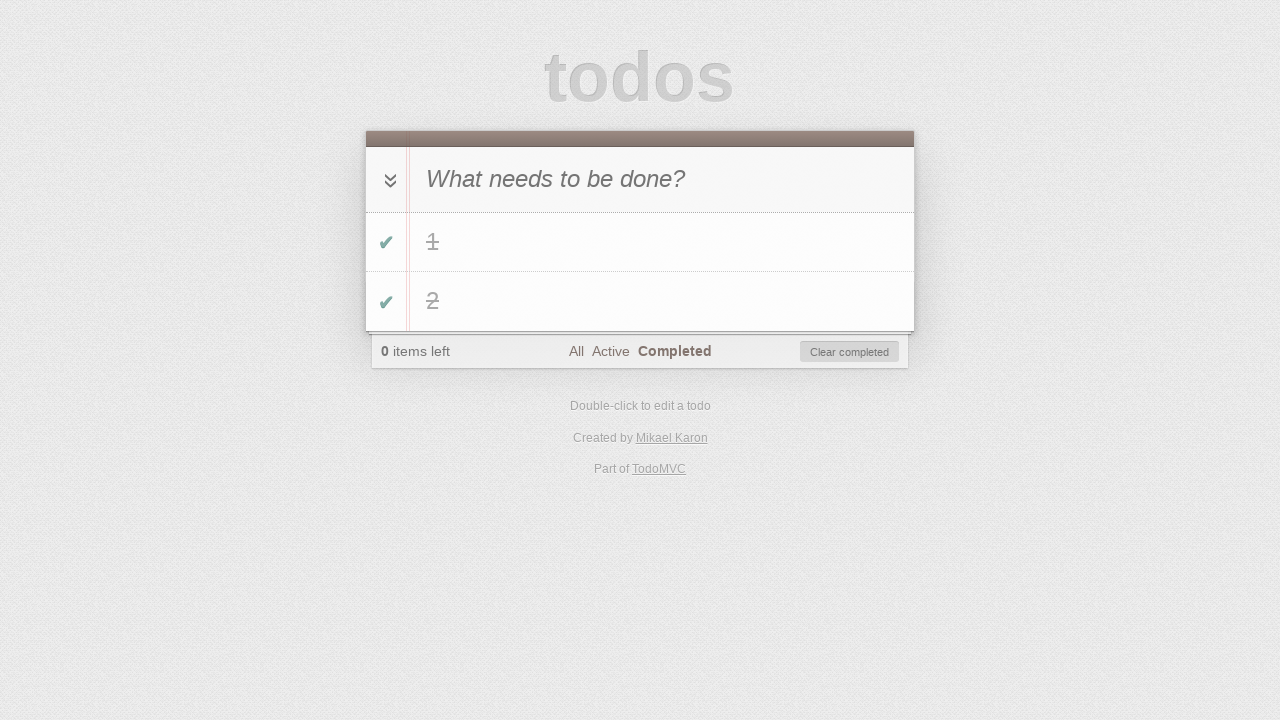